Tests clicking on a link that opens a popup window on the omayo test page

Starting URL: http://omayo.blogspot.com/

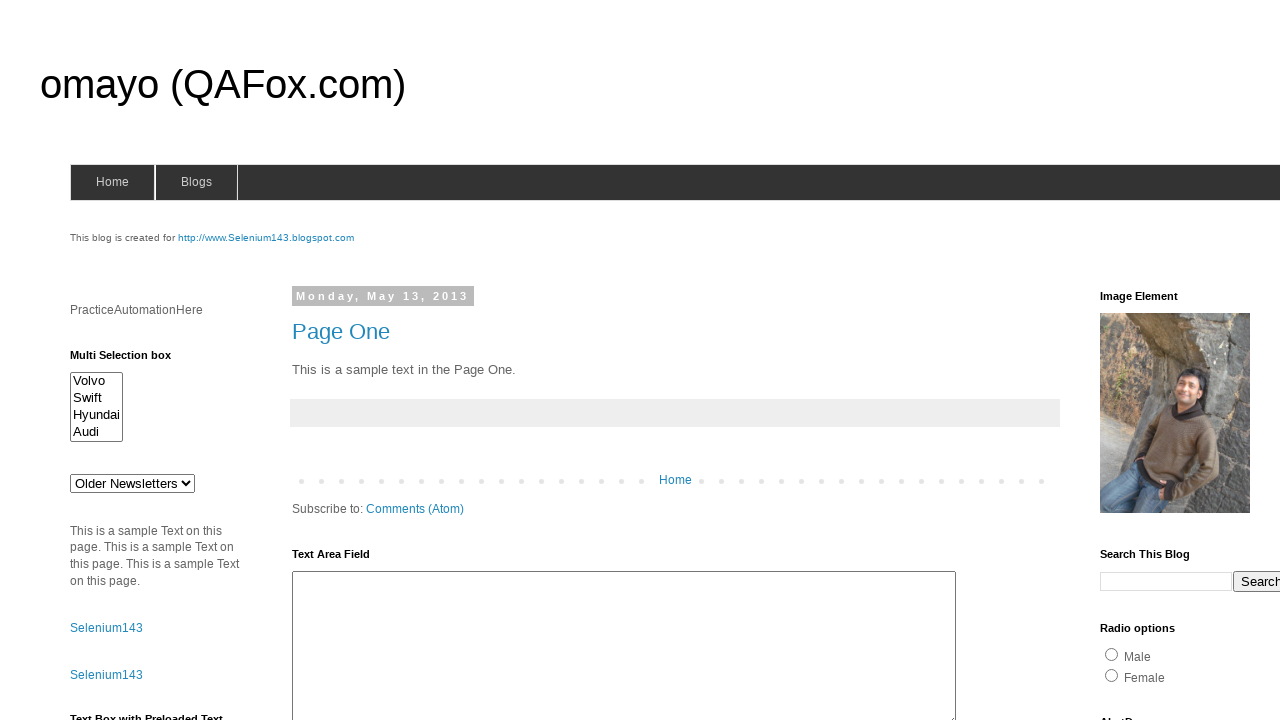

Clicked on 'Open a popup window' link at (132, 360) on text=Open a popup window
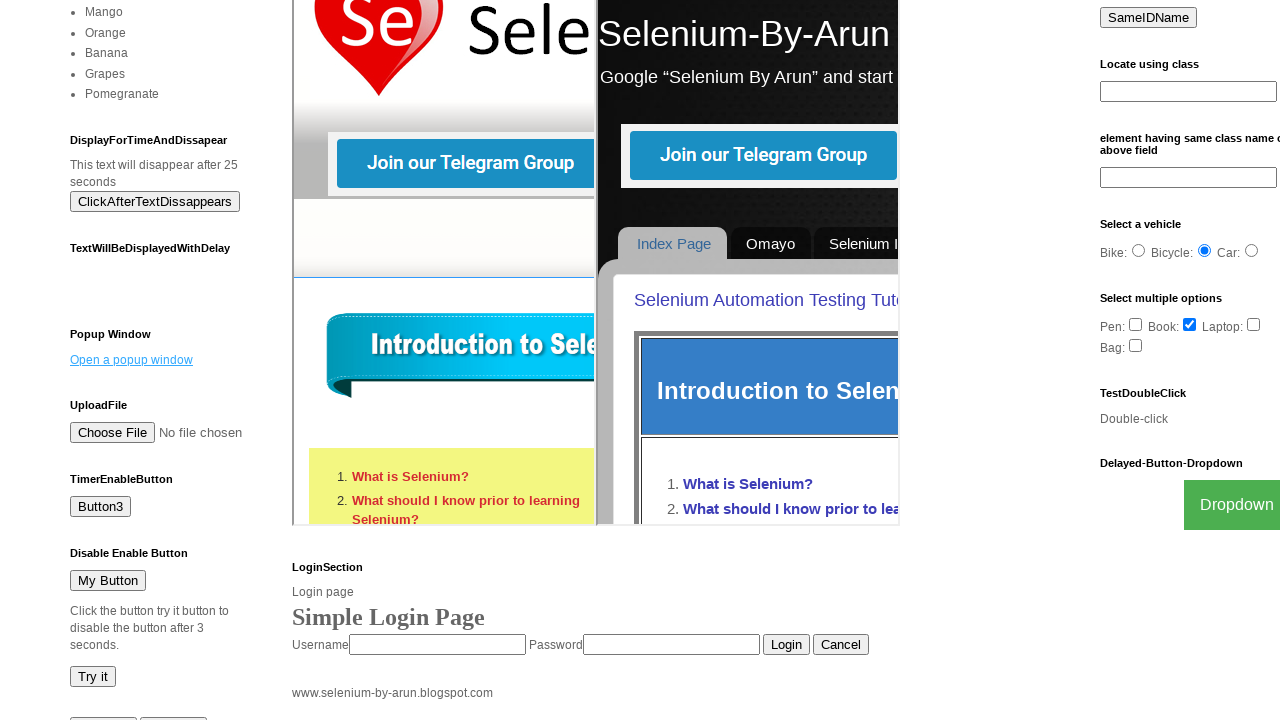

Waited 2 seconds for popup window to open
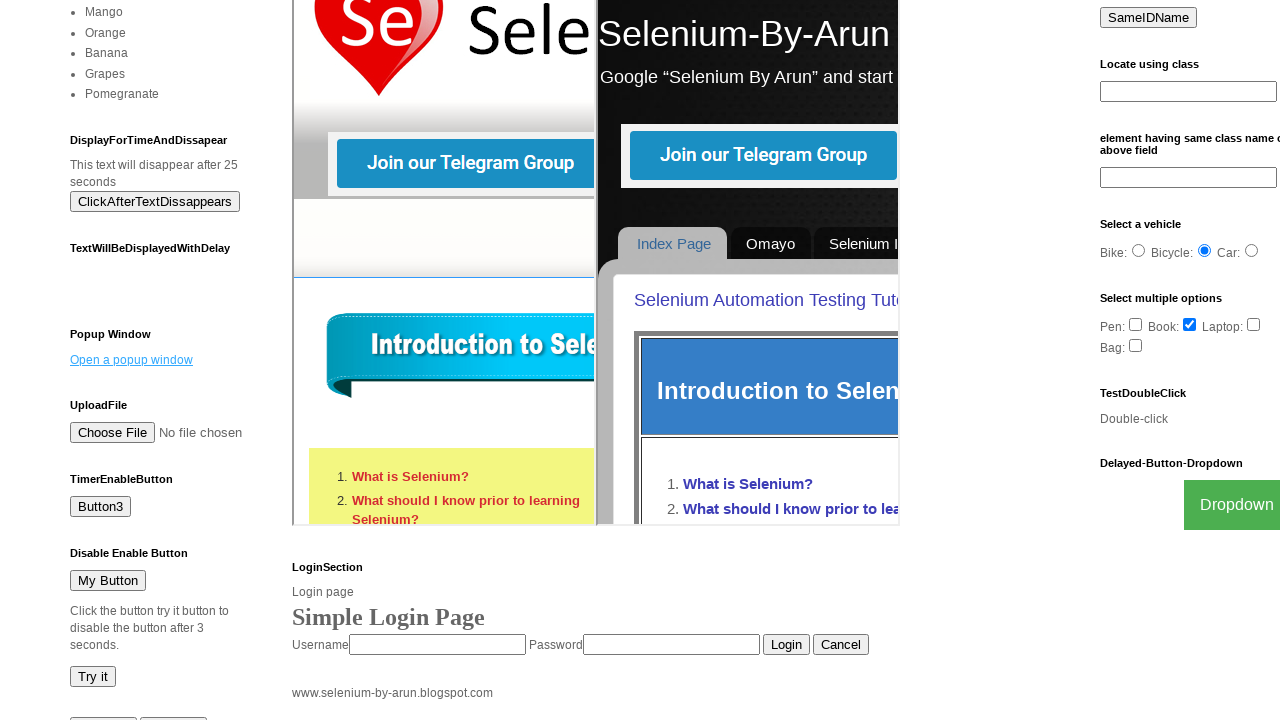

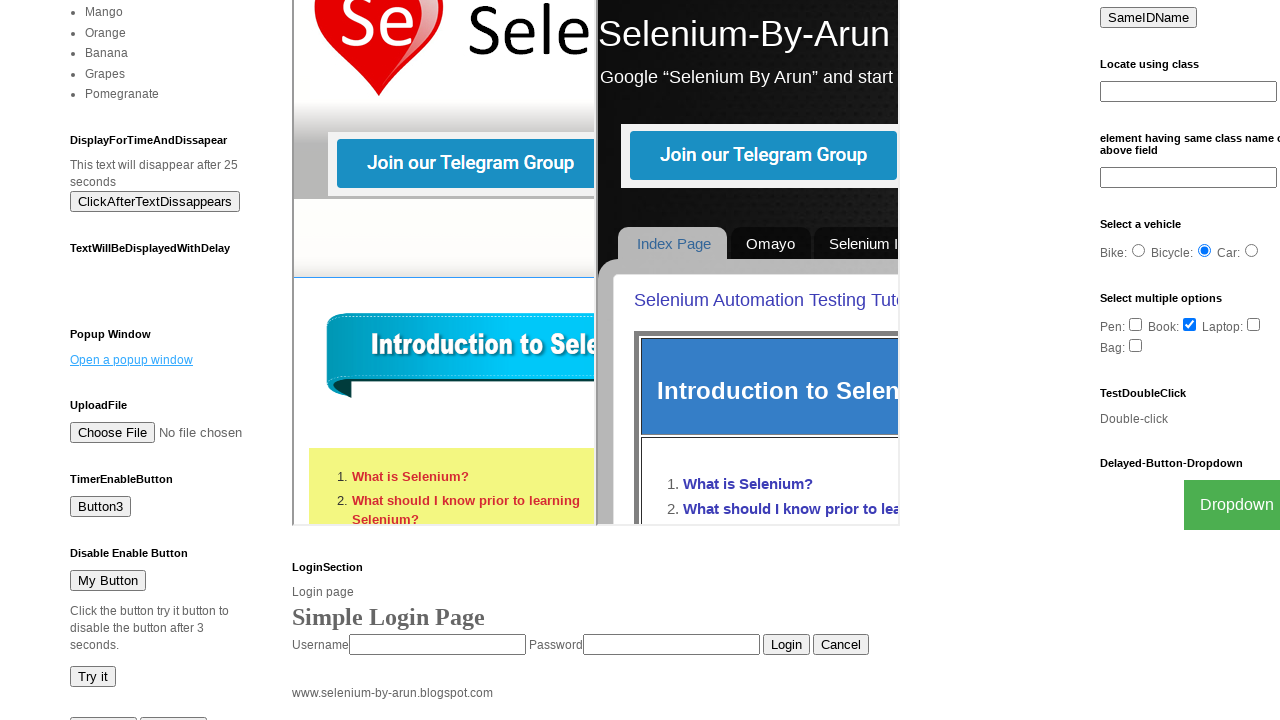